Tests number validation by entering non-numeric values in age and salary fields

Starting URL: https://demoqa.com/webtables

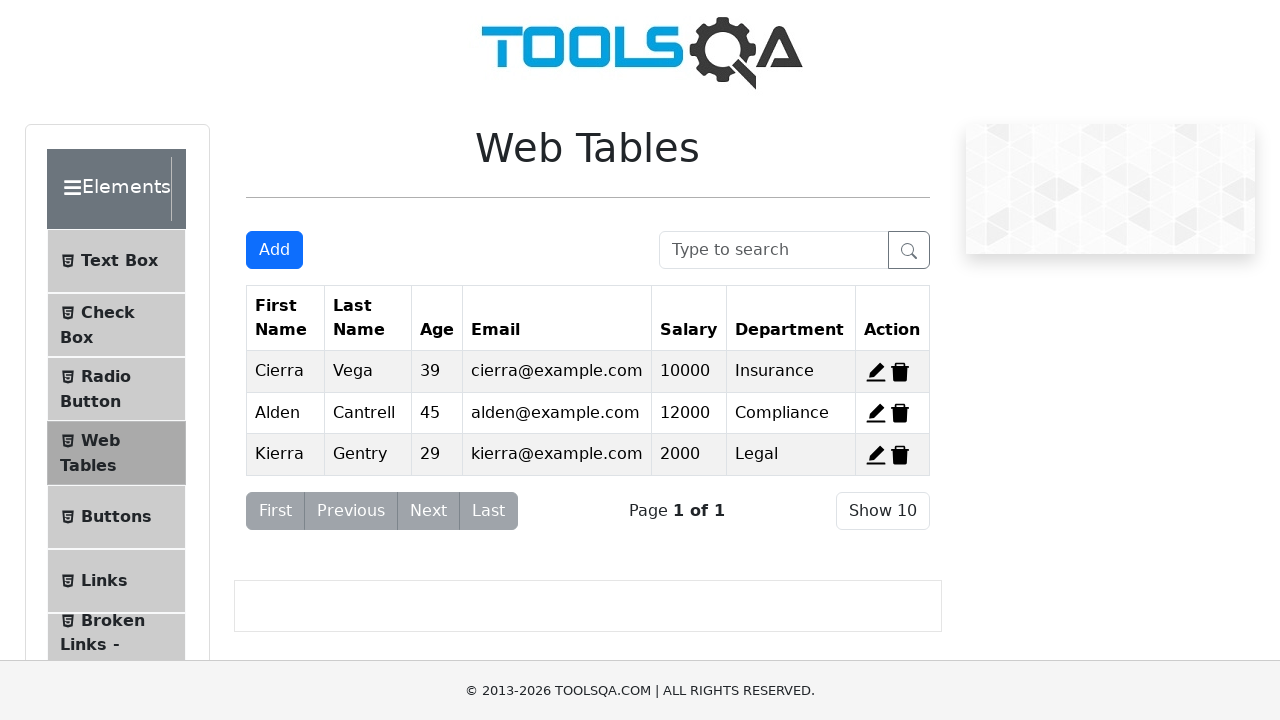

Clicked Add button to open registration form at (274, 250) on #addNewRecordButton
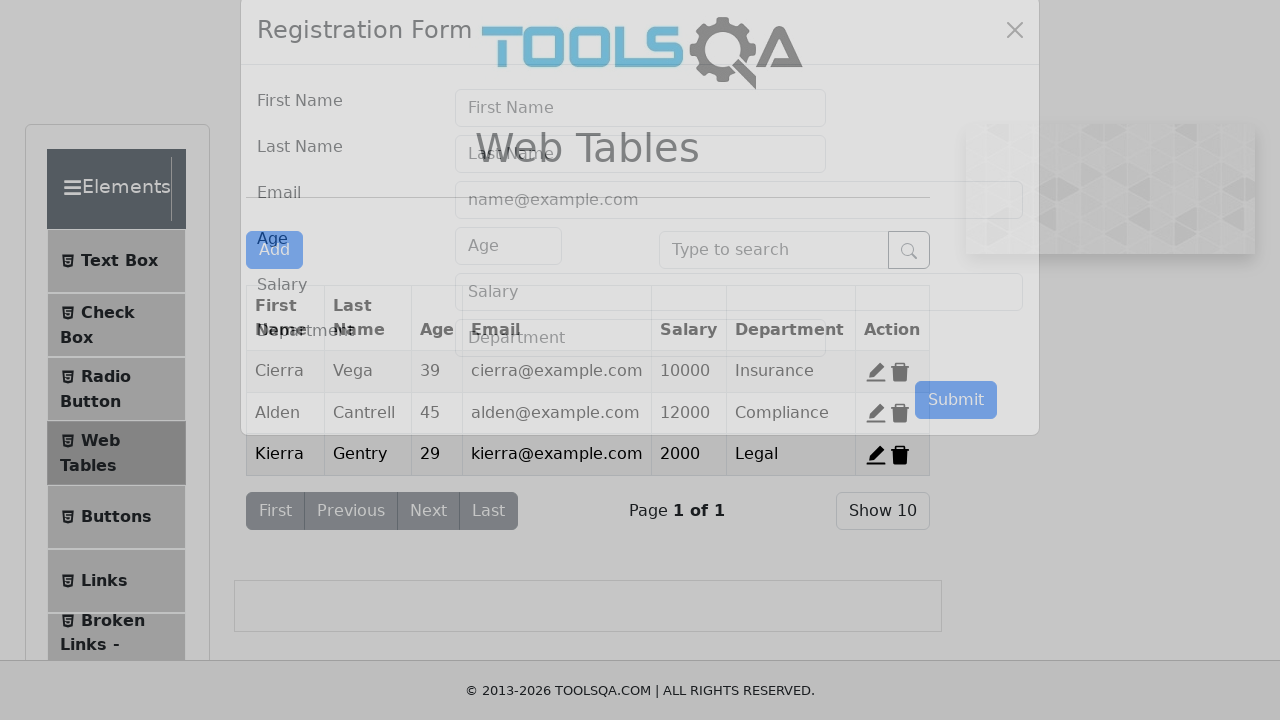

Filled firstName field with 'Nurul' on #firstName
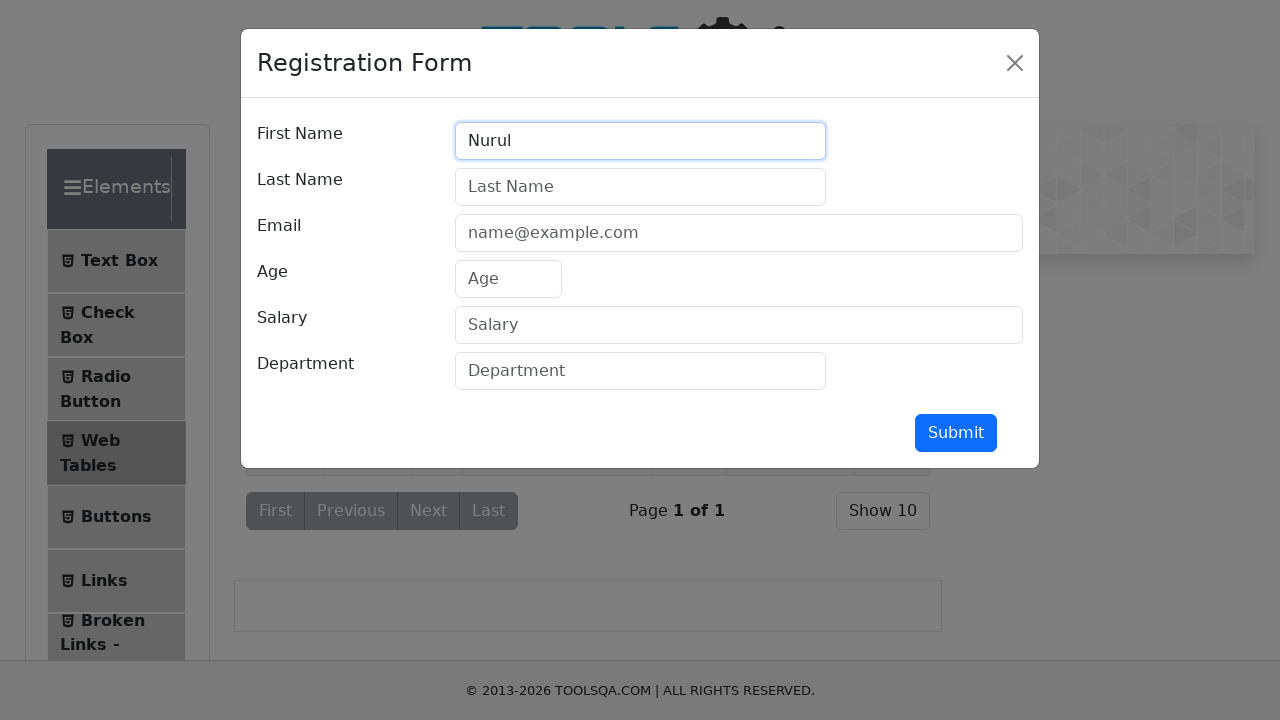

Filled lastName field with 'Arifin' on #lastName
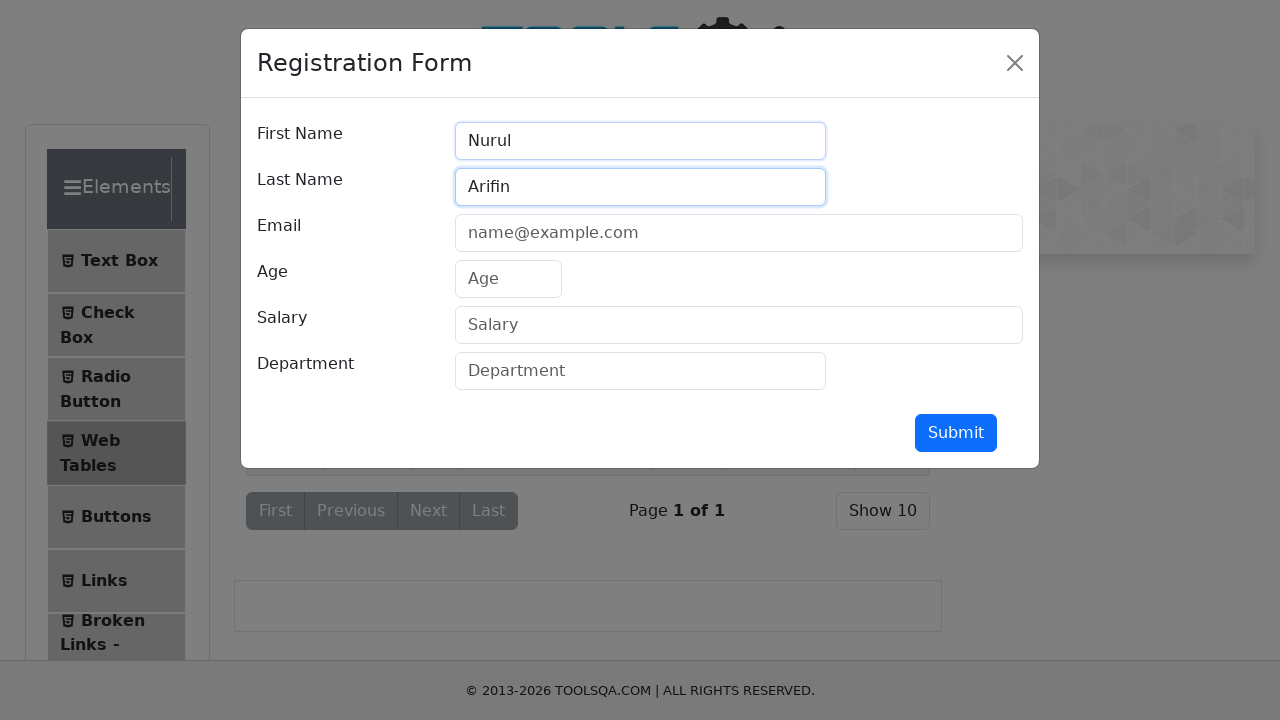

Filled userEmail field with 'testuser42@example.com' on #userEmail
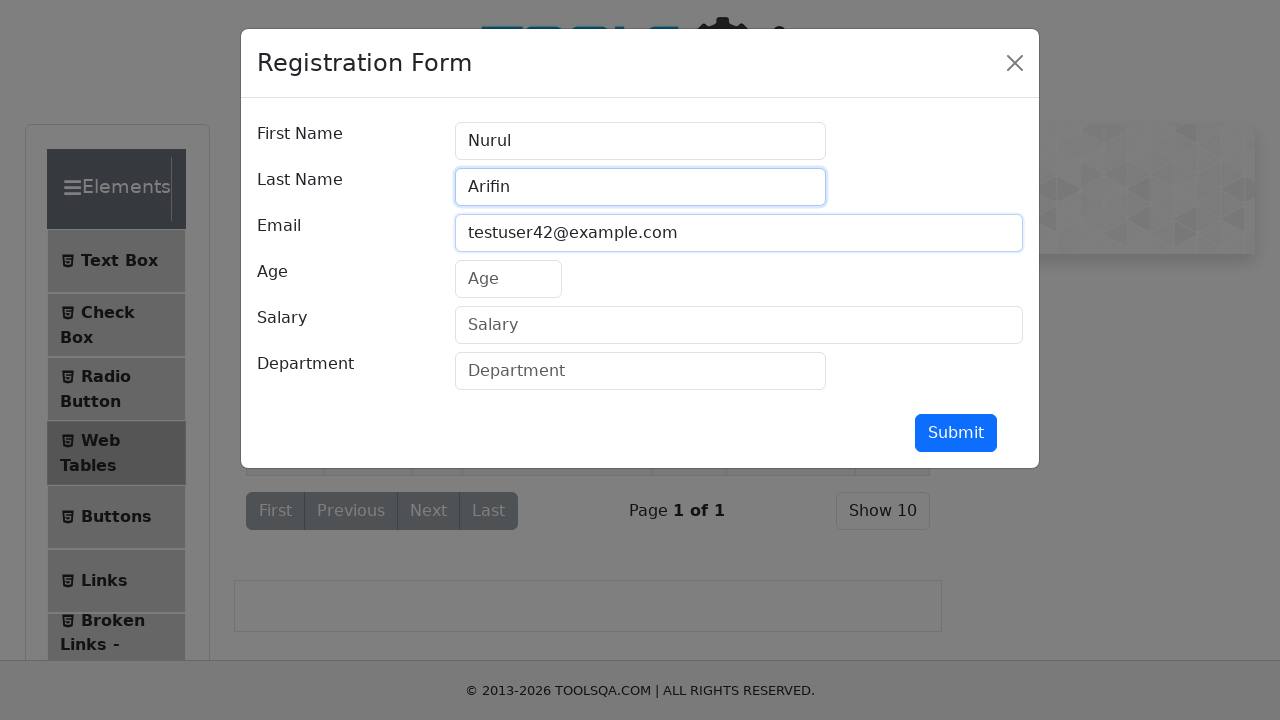

Filled age field with invalid non-numeric value 'ab' on #age
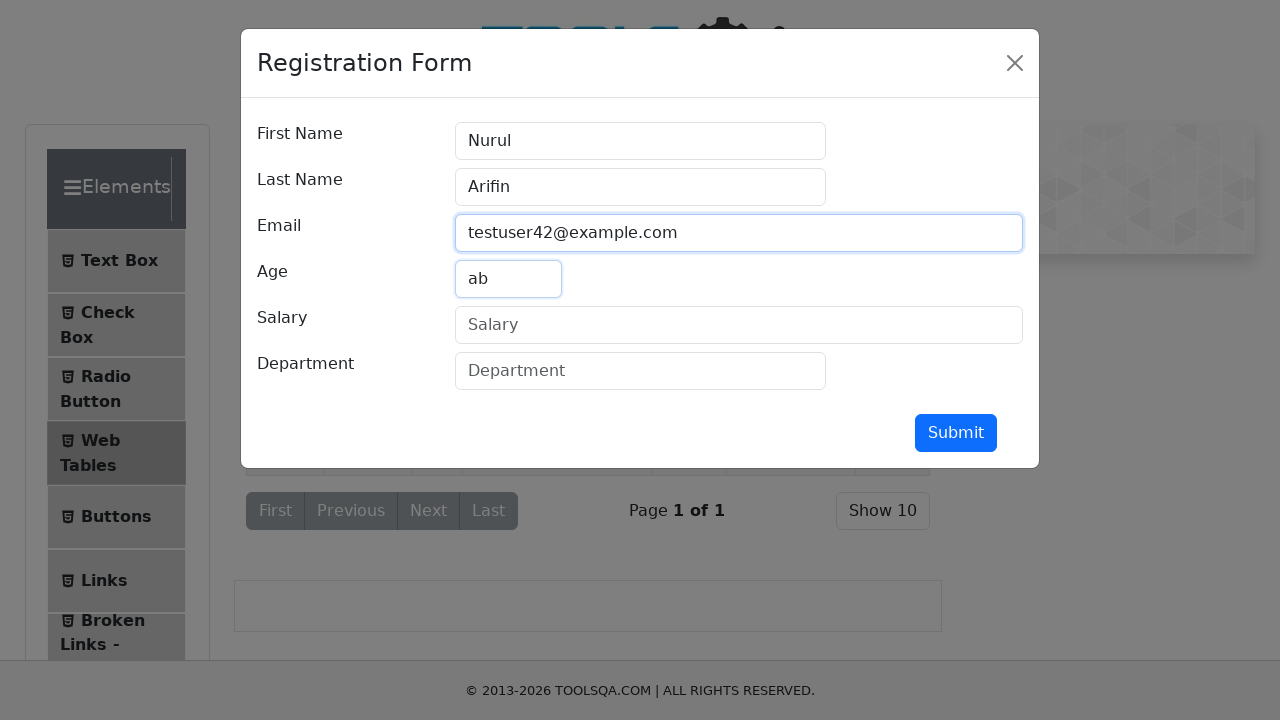

Filled salary field with invalid non-numeric value 'def' on #salary
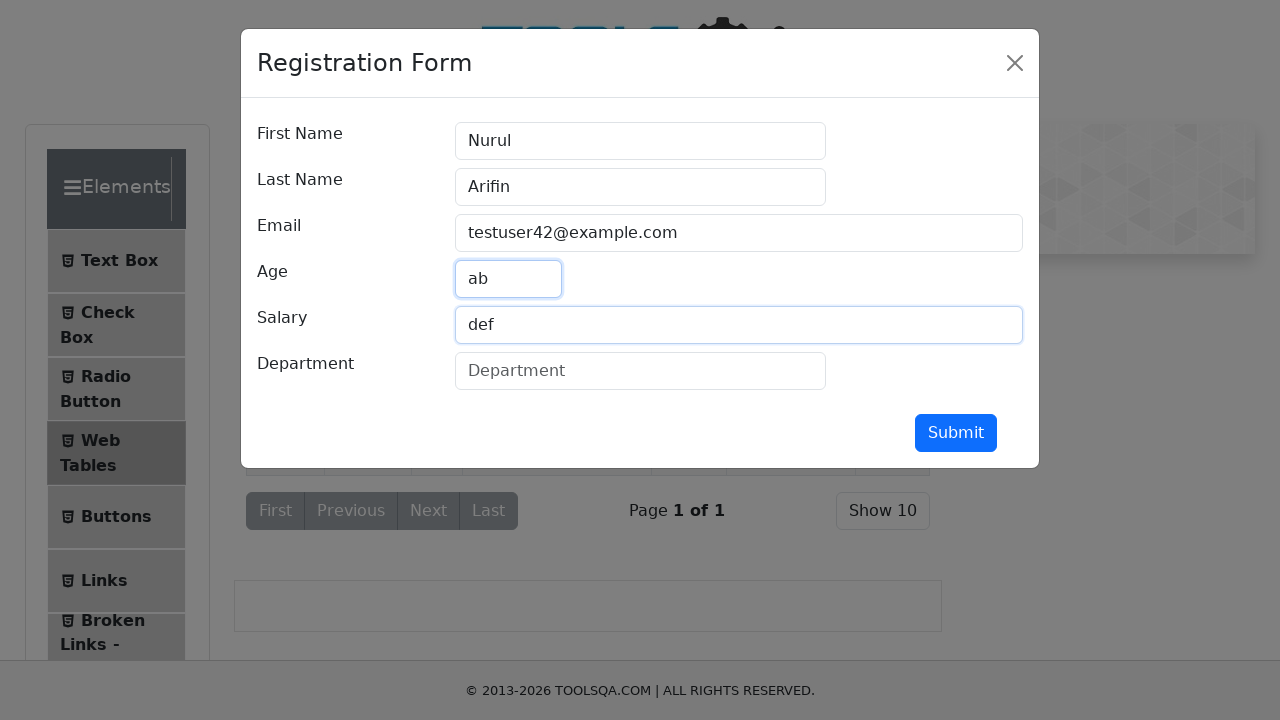

Filled department field with 'Dev.' on #department
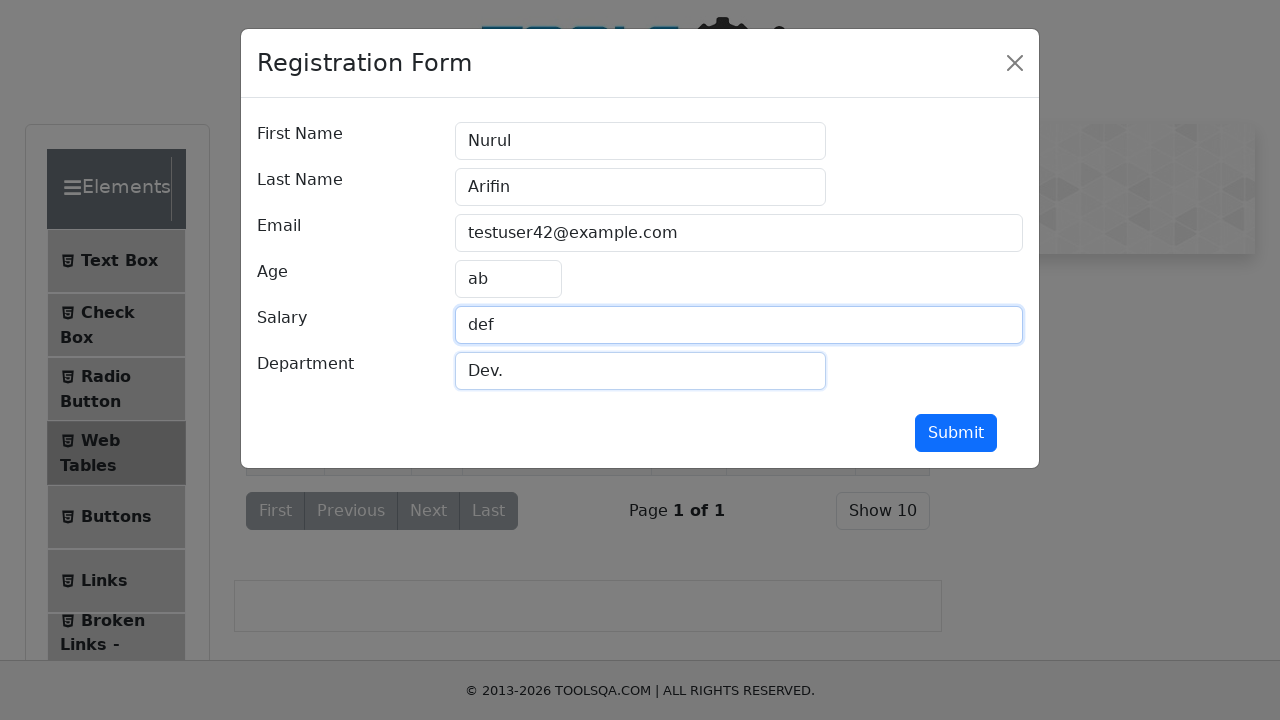

Clicked Submit button to attempt form submission at (956, 433) on #submit
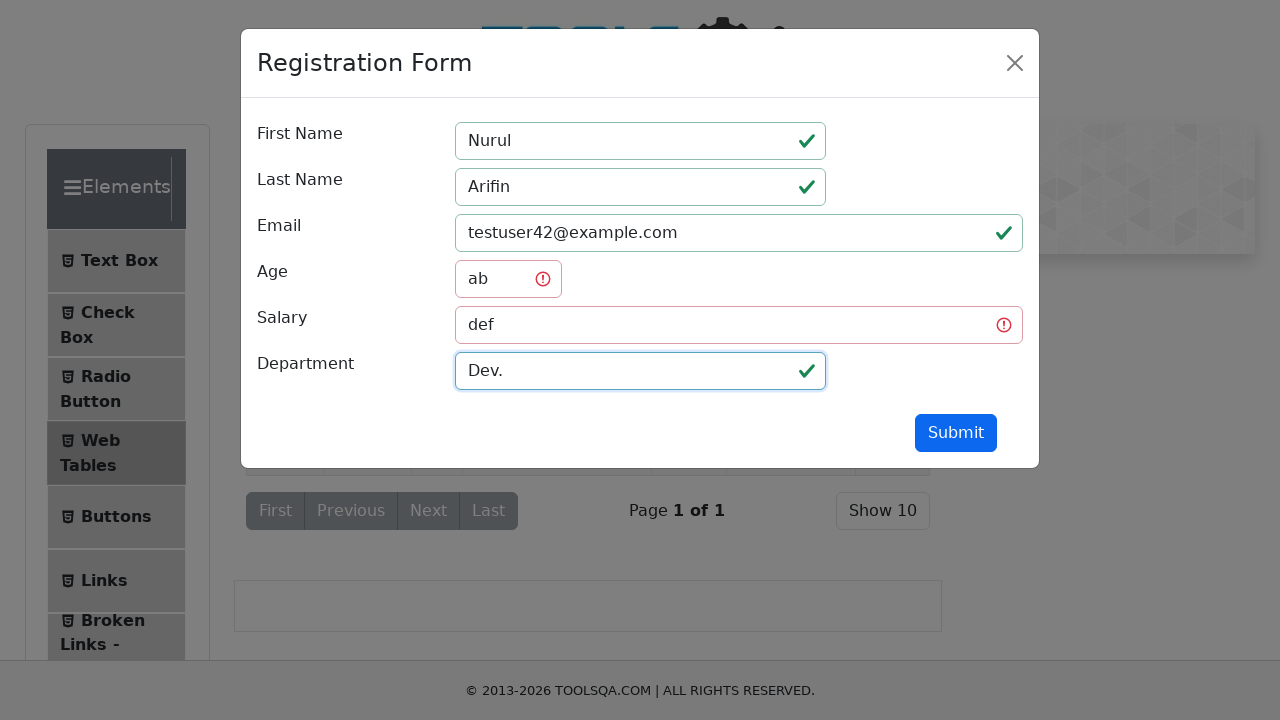

Verified age field is in invalid state
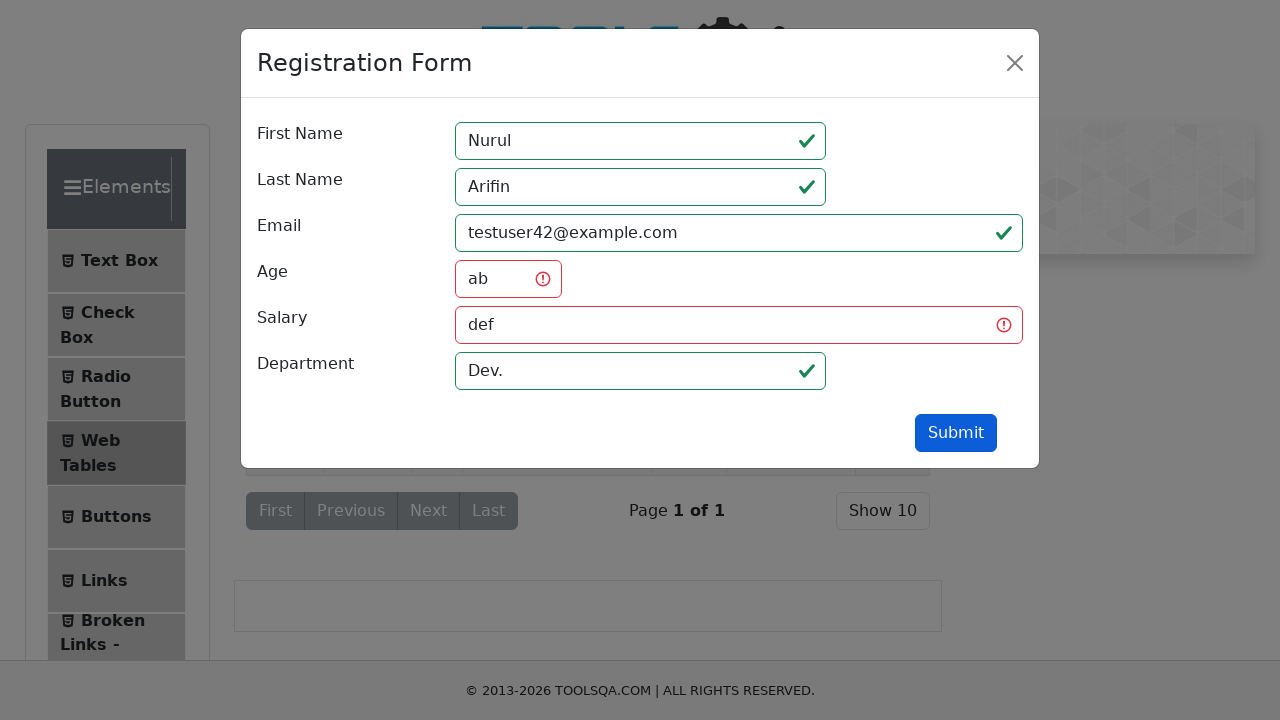

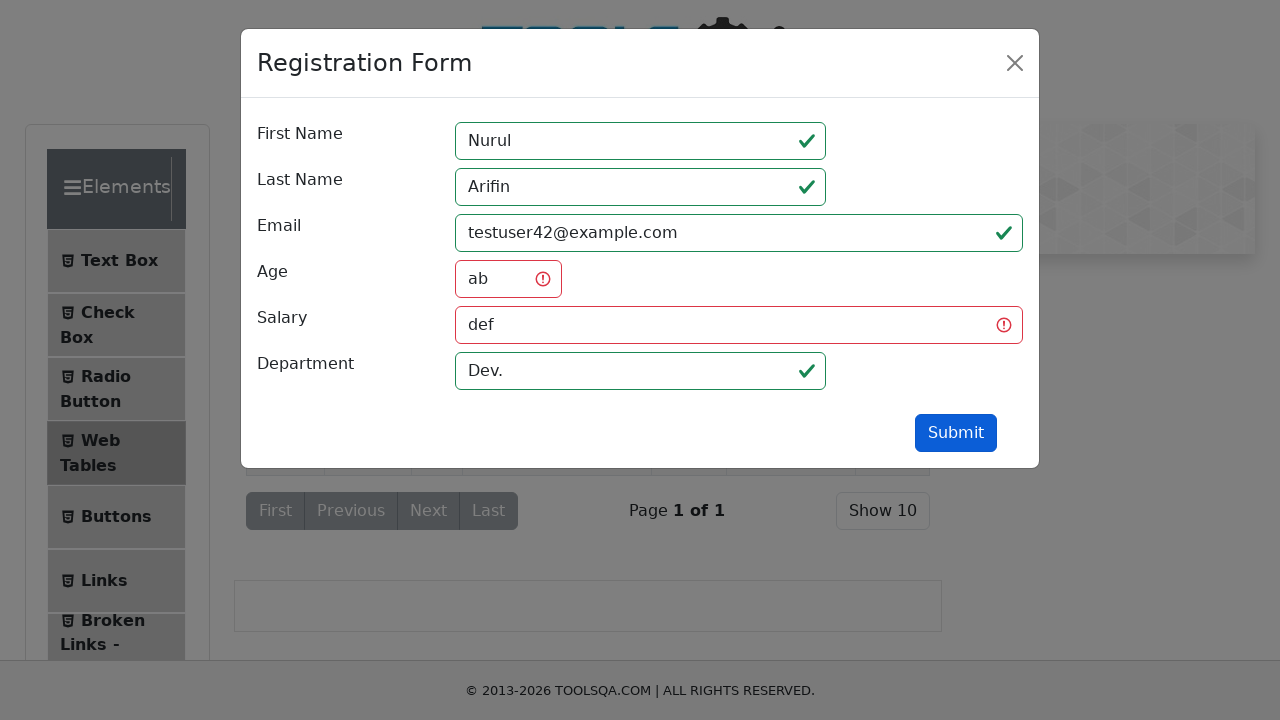